Tests copy and paste functionality by copying text from one input field and pasting it into a textarea using keyboard shortcuts

Starting URL: https://bonigarcia.dev/selenium-webdriver-java/web-form.html

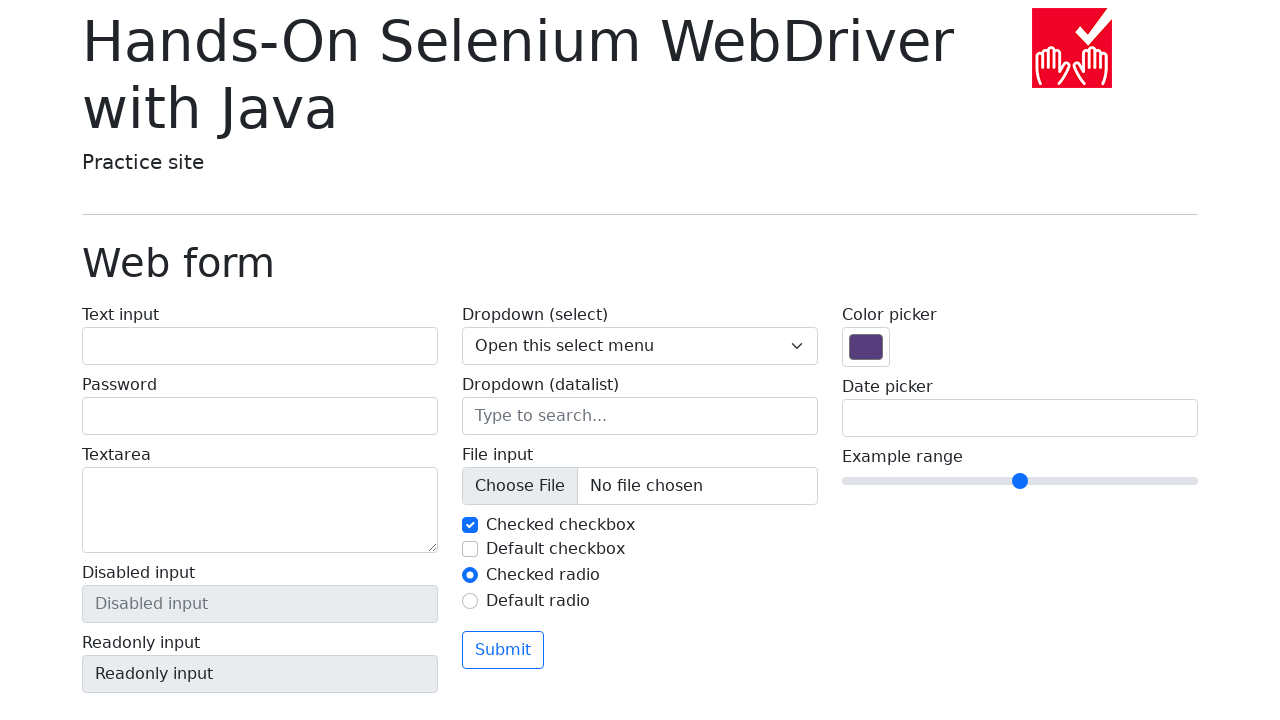

Located input element with name 'my-text'
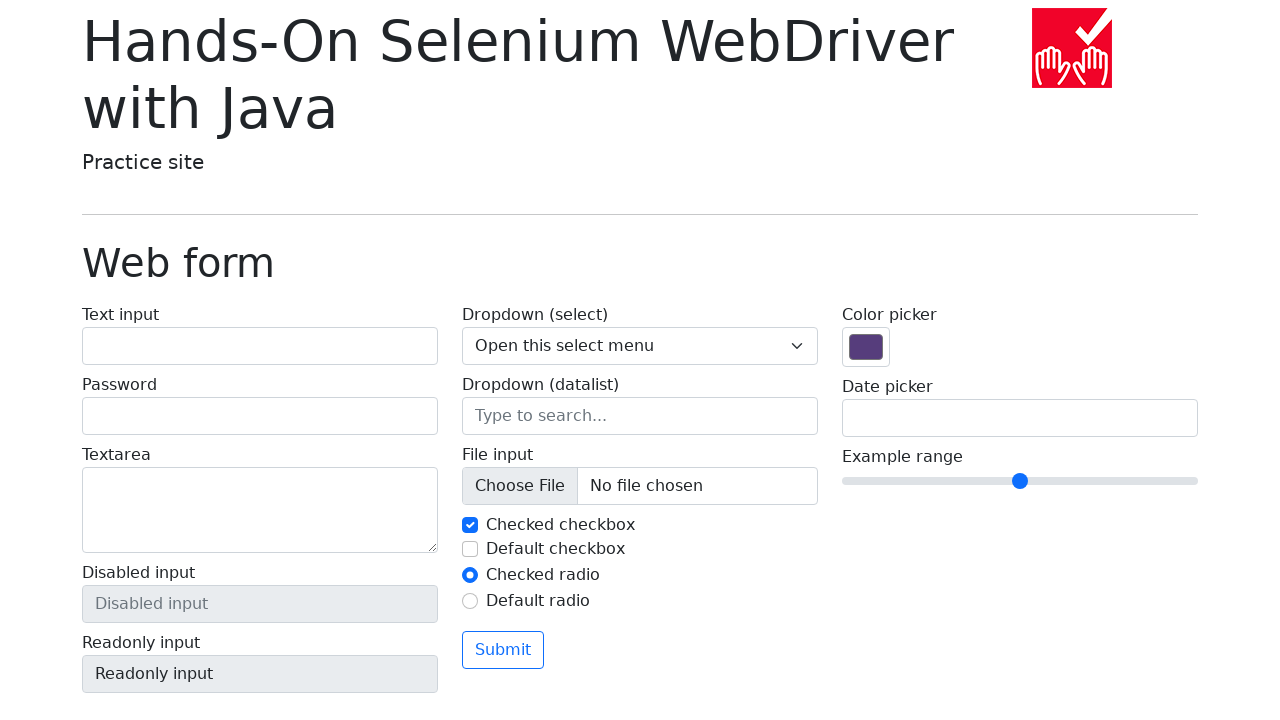

Located textarea element with name 'my-textarea'
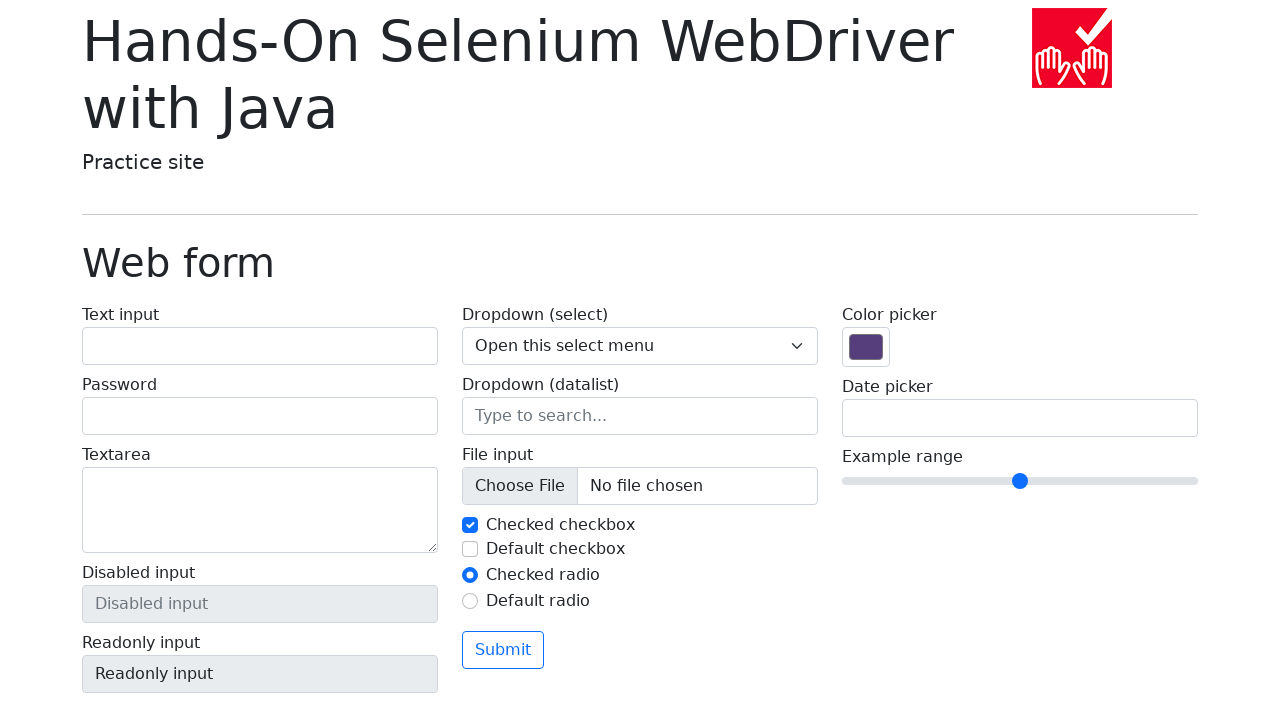

Filled input field with 'hello world' on input[name='my-text']
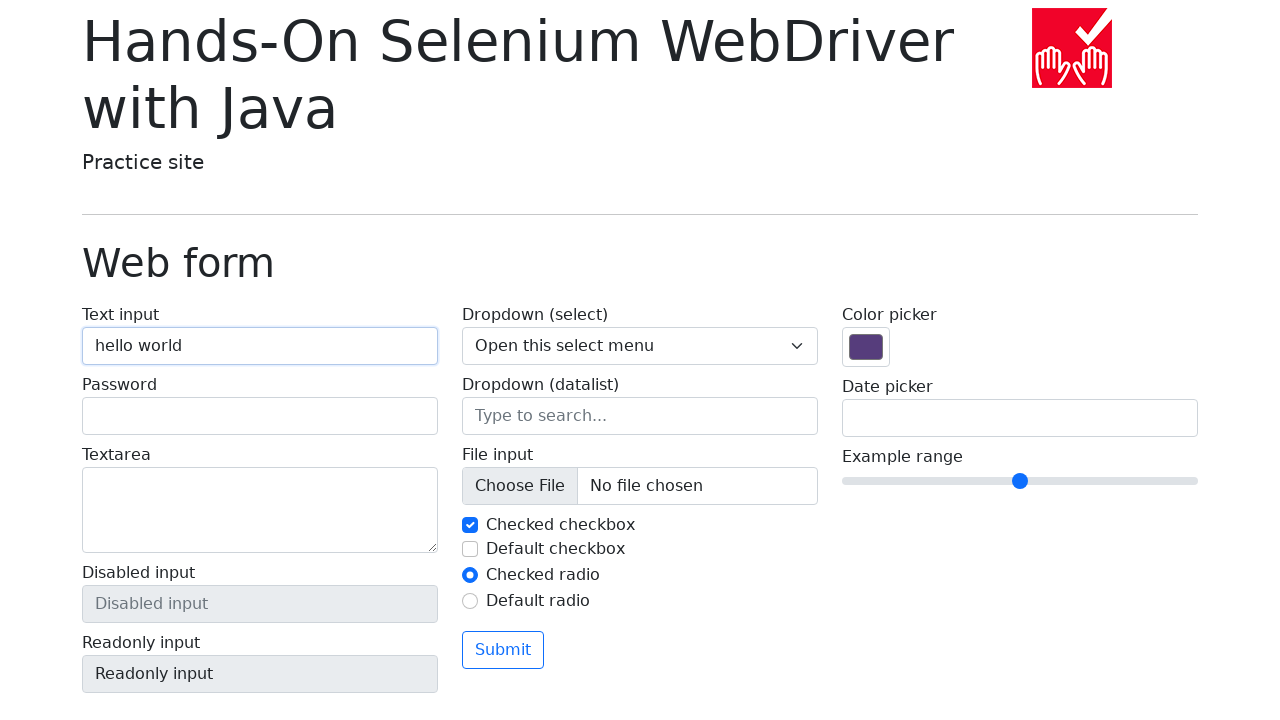

Clicked on input field to focus it at (260, 346) on input[name='my-text']
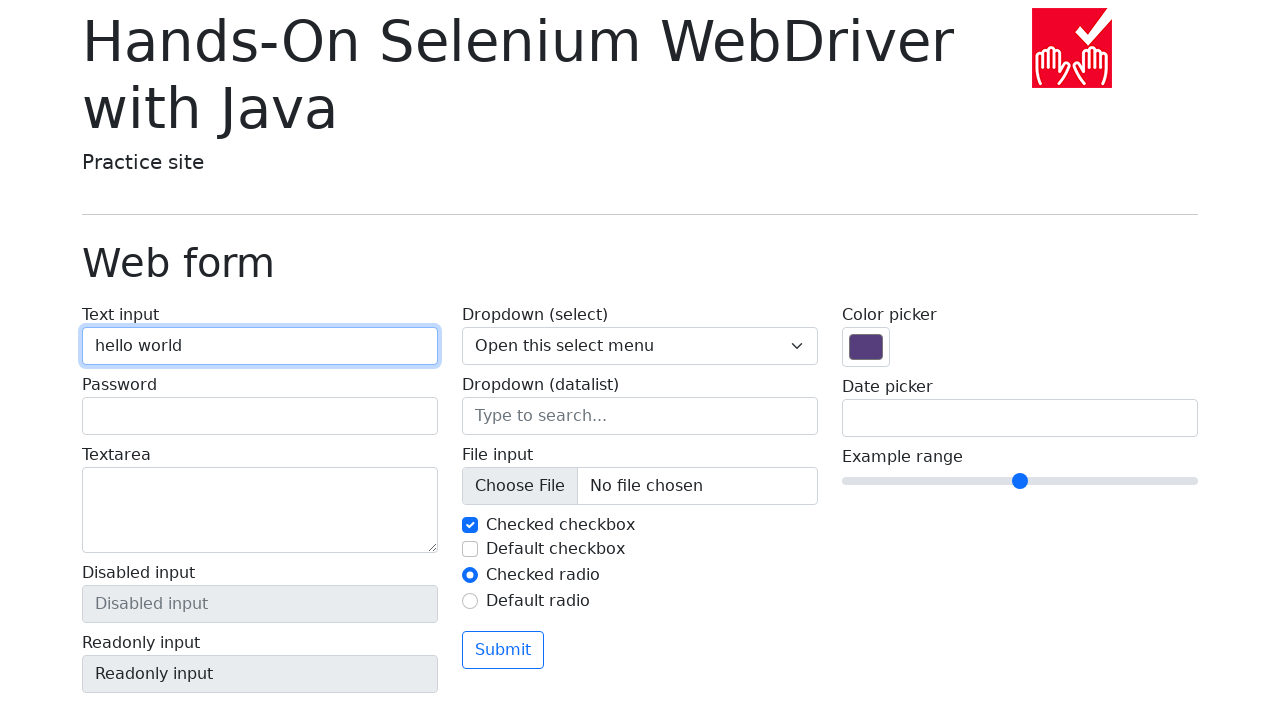

Pressed Control+A to select all text in input field
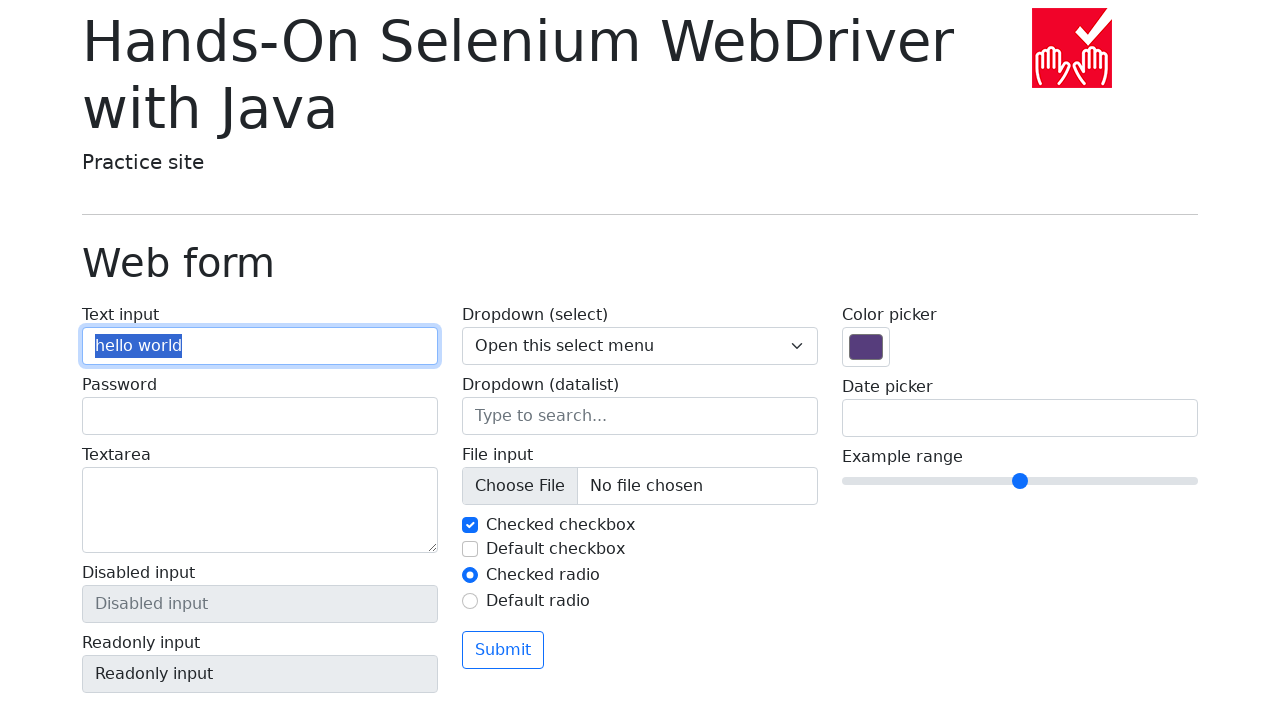

Pressed Control+C to copy selected text
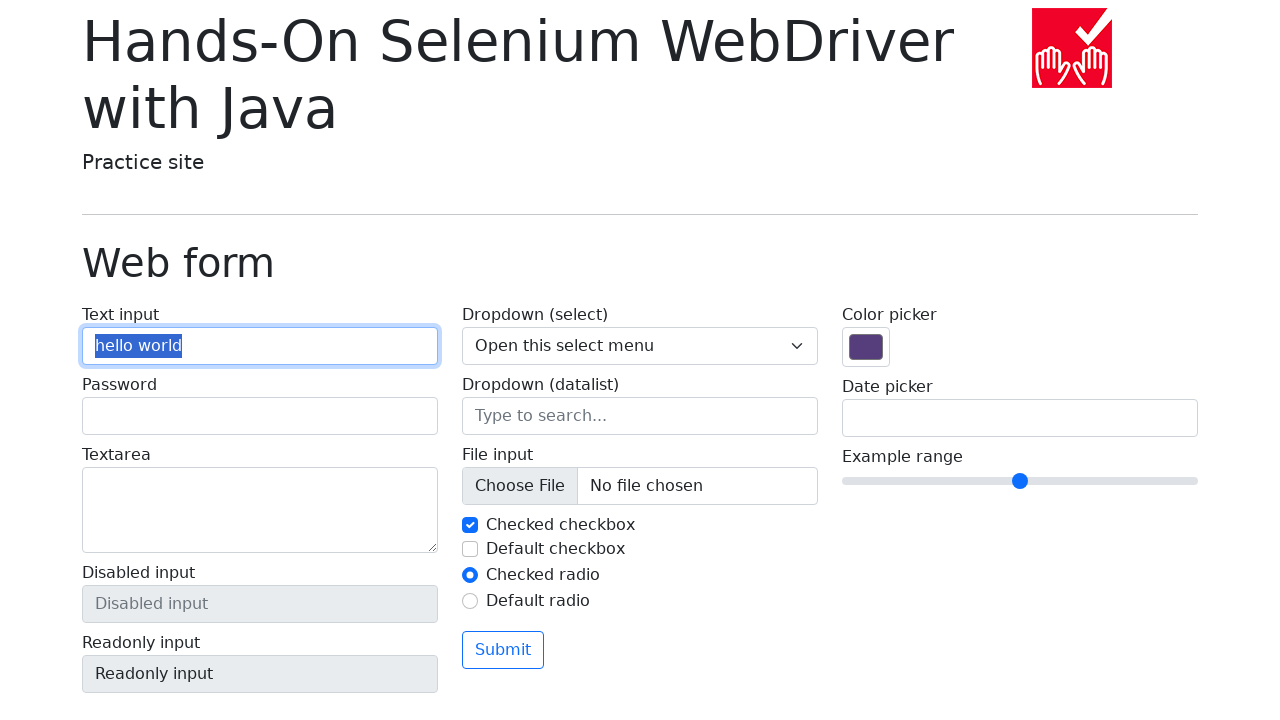

Clicked on textarea to focus it at (260, 510) on textarea[name='my-textarea']
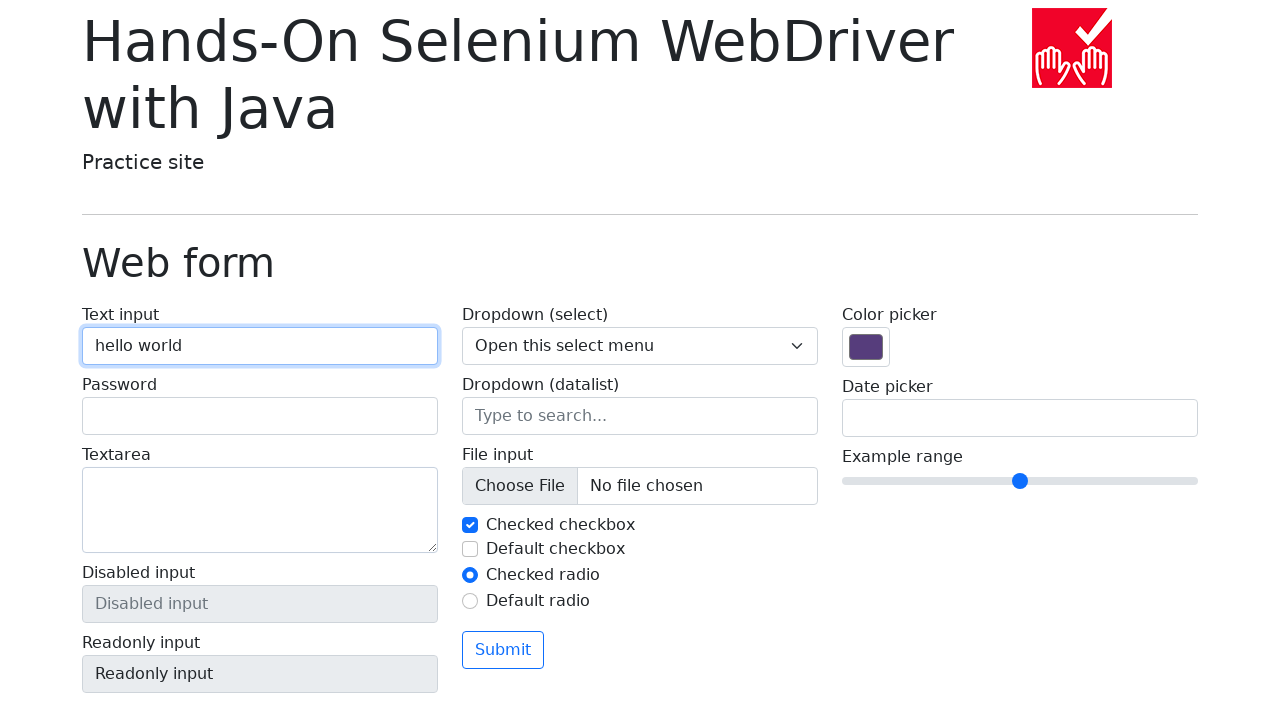

Pressed Control+V to paste copied text into textarea
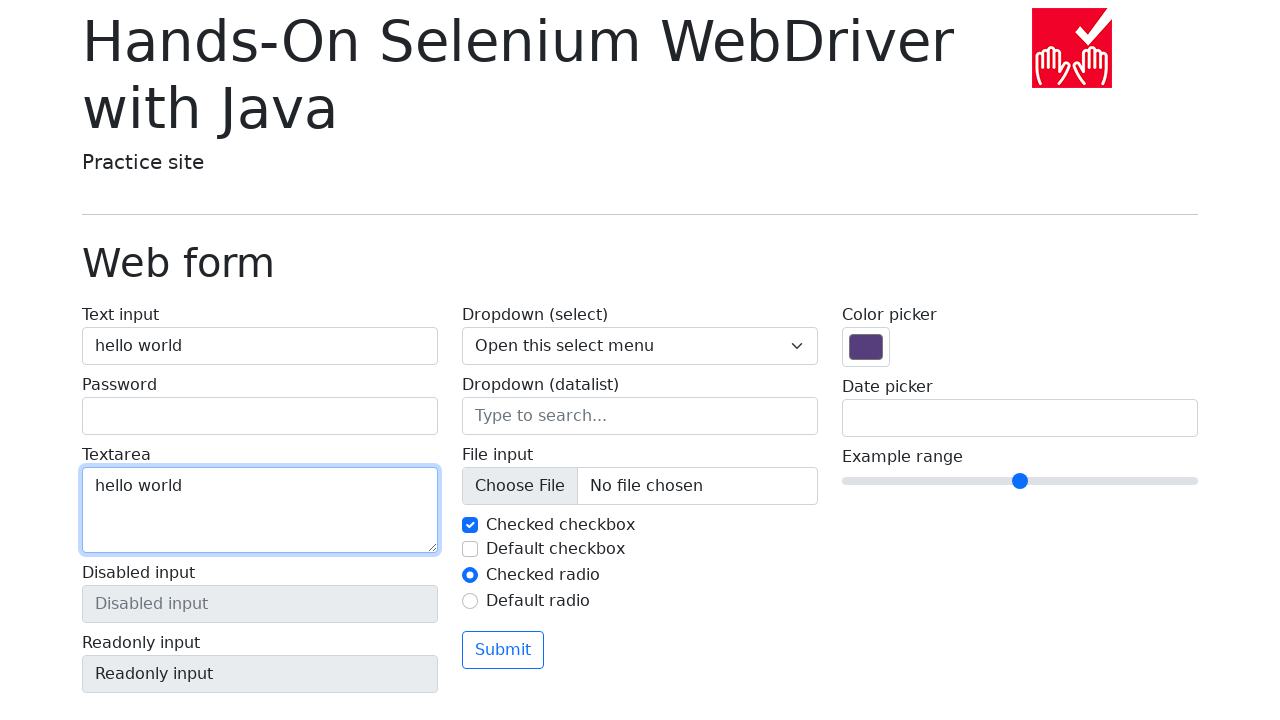

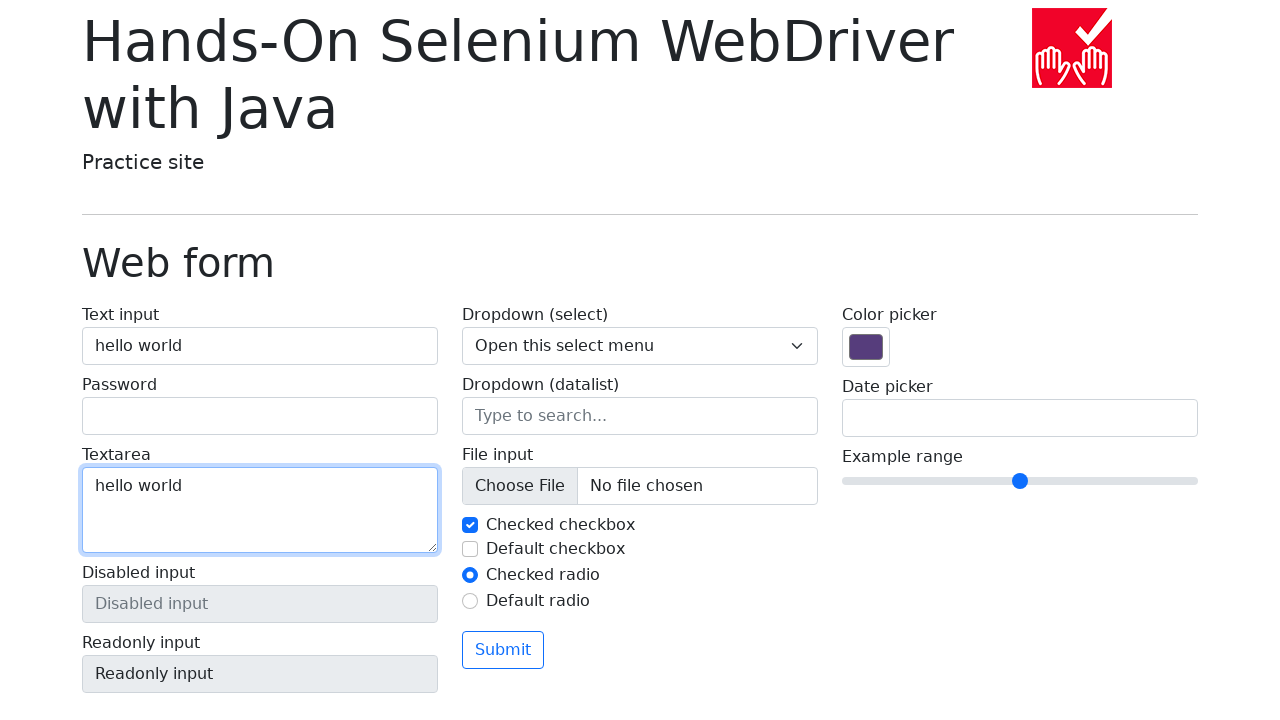